Tests jQuery UI custom dropdown by clicking to open the speed dropdown menu, waiting for options to load, and selecting the "Faster" option from the list.

Starting URL: https://jqueryui.com/resources/demos/selectmenu/default.html

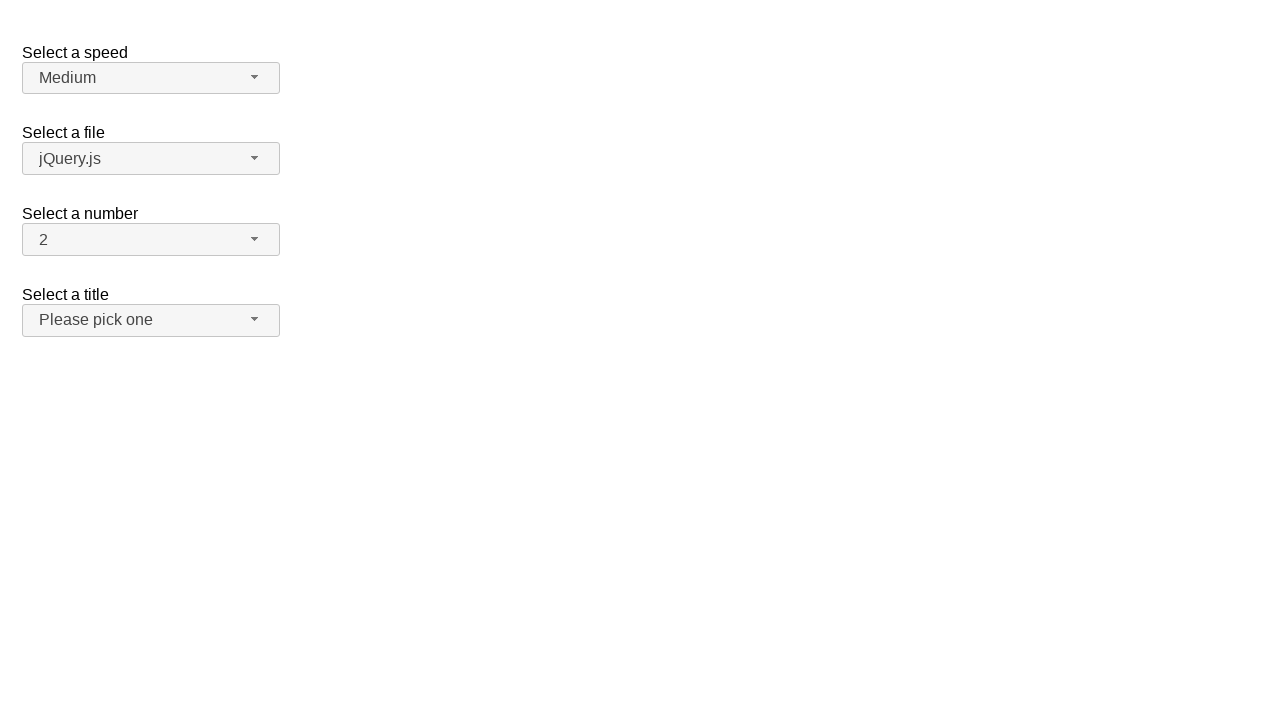

Clicked speed dropdown button to open the menu at (151, 78) on span#speed-button
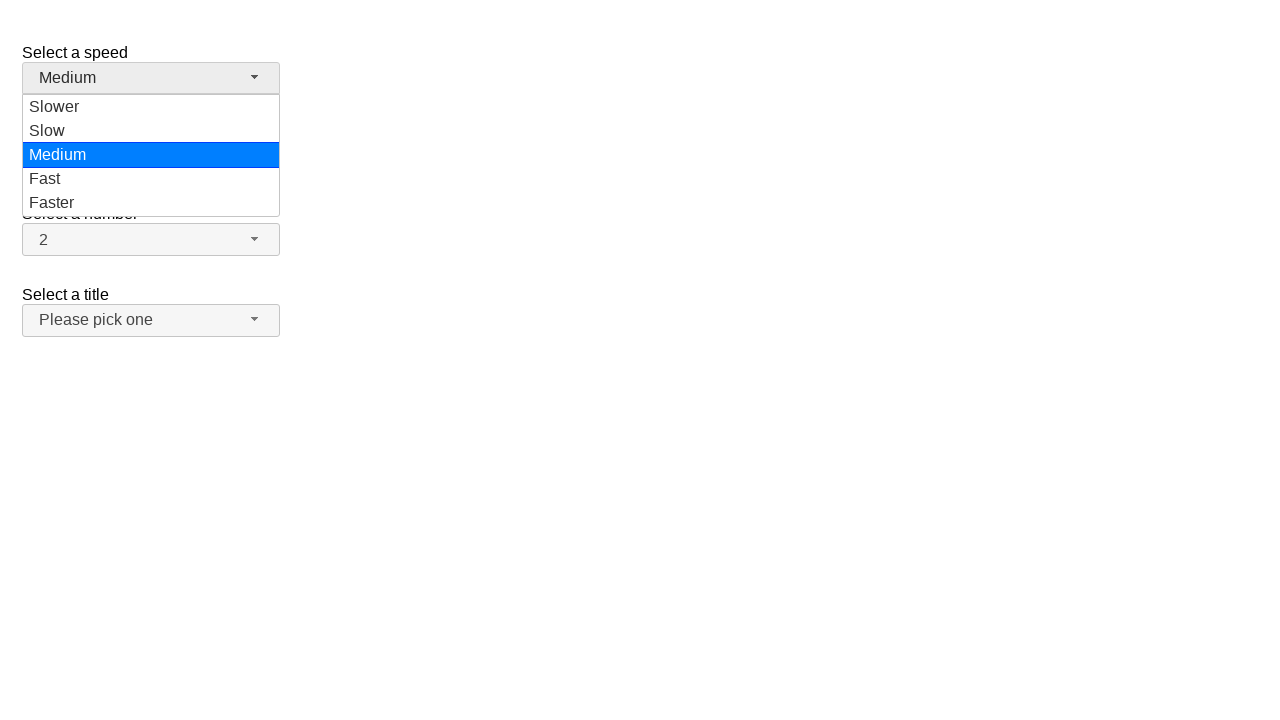

Speed dropdown menu options loaded
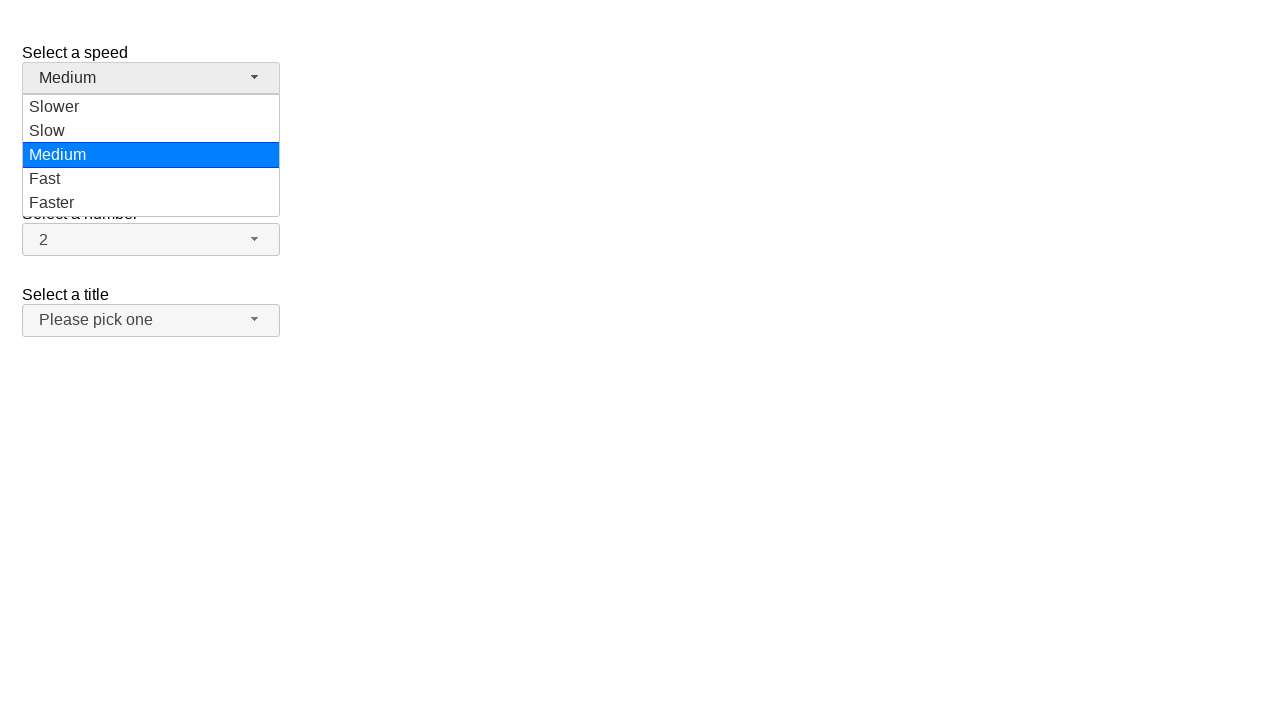

Selected 'Faster' option from speed dropdown menu at (151, 203) on ul#speed-menu div[role='option']:has-text('Faster')
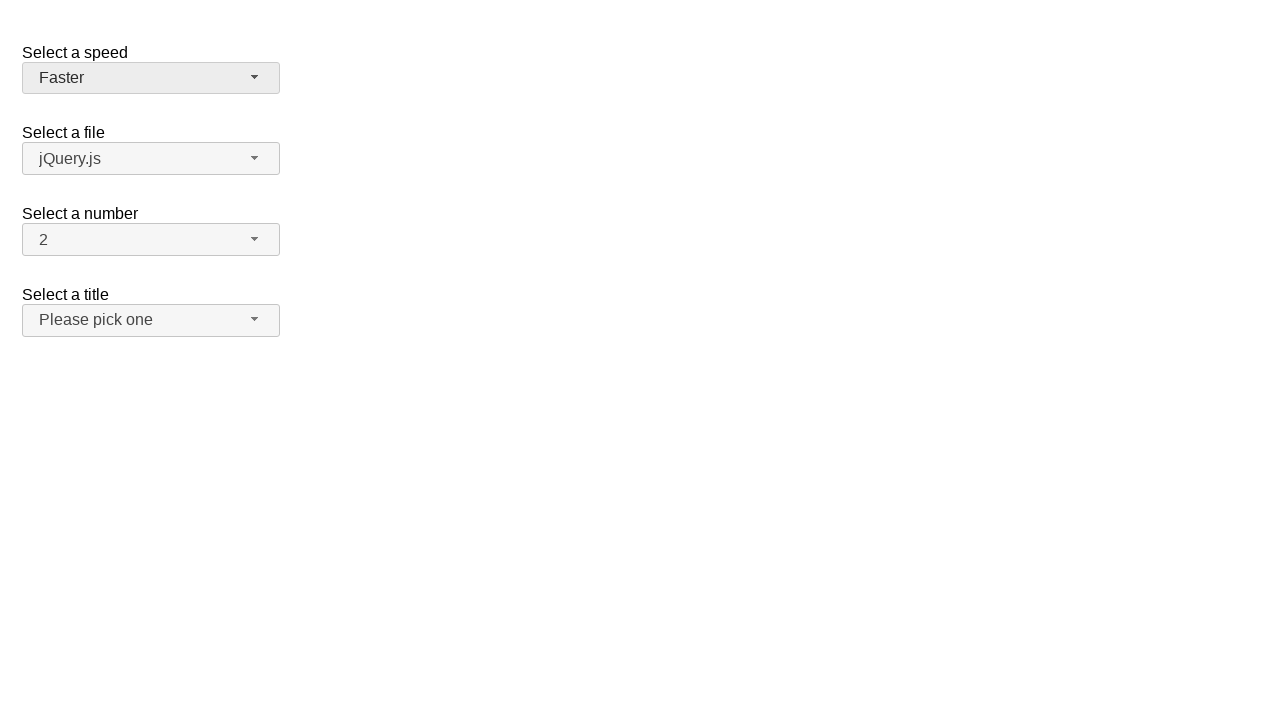

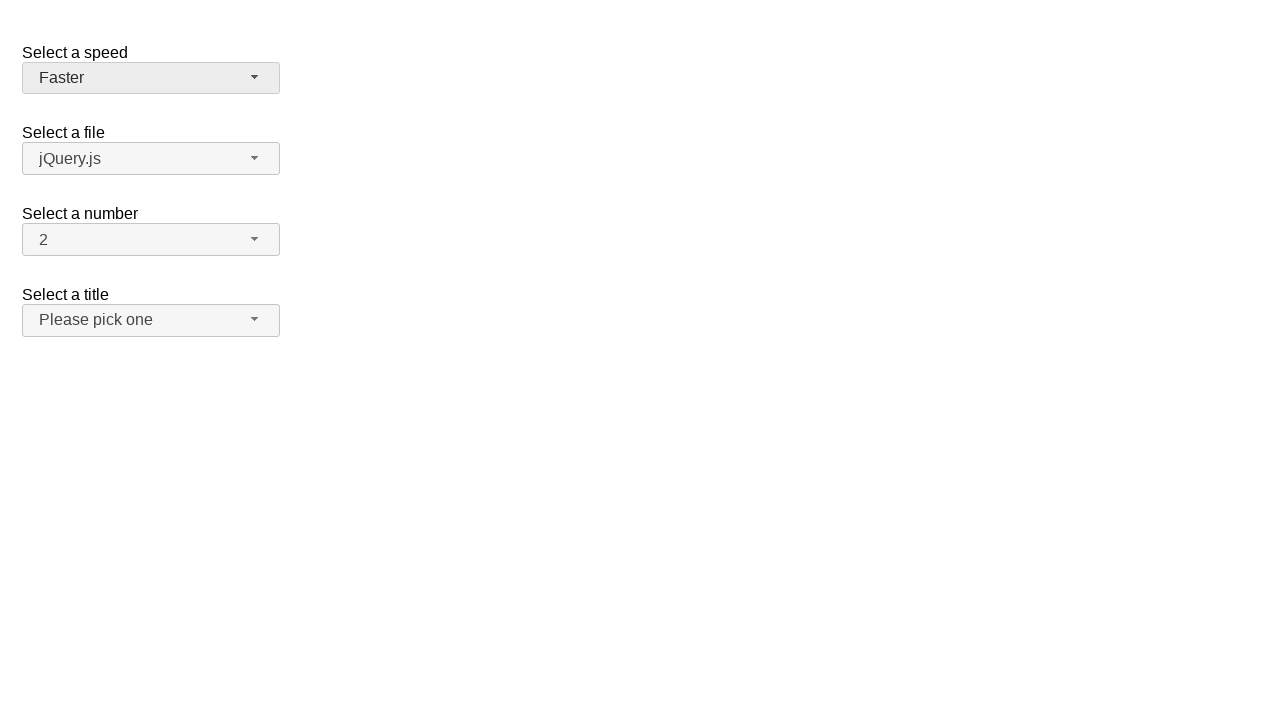